Tests browser and table scrolling functionality, then verifies the sum of values in a table column matches the displayed total

Starting URL: http://qaclickacademy.com/practice.php

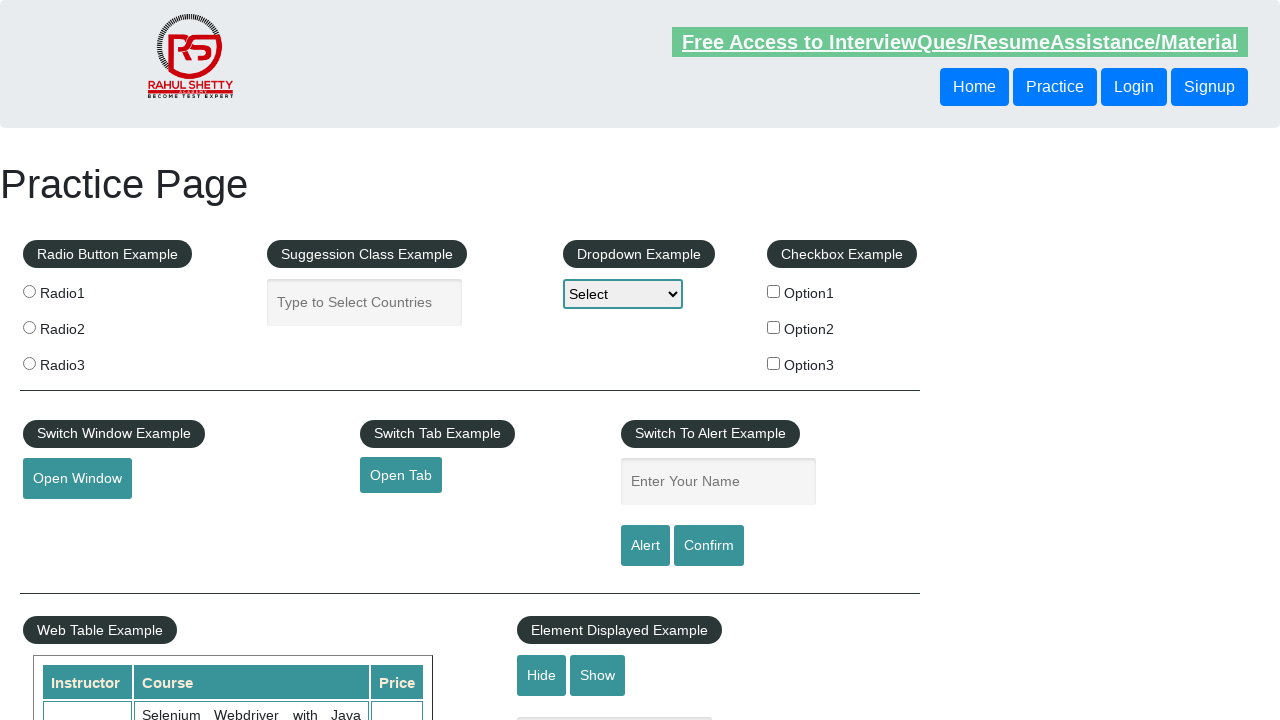

Scrolled browser window down by 500 pixels
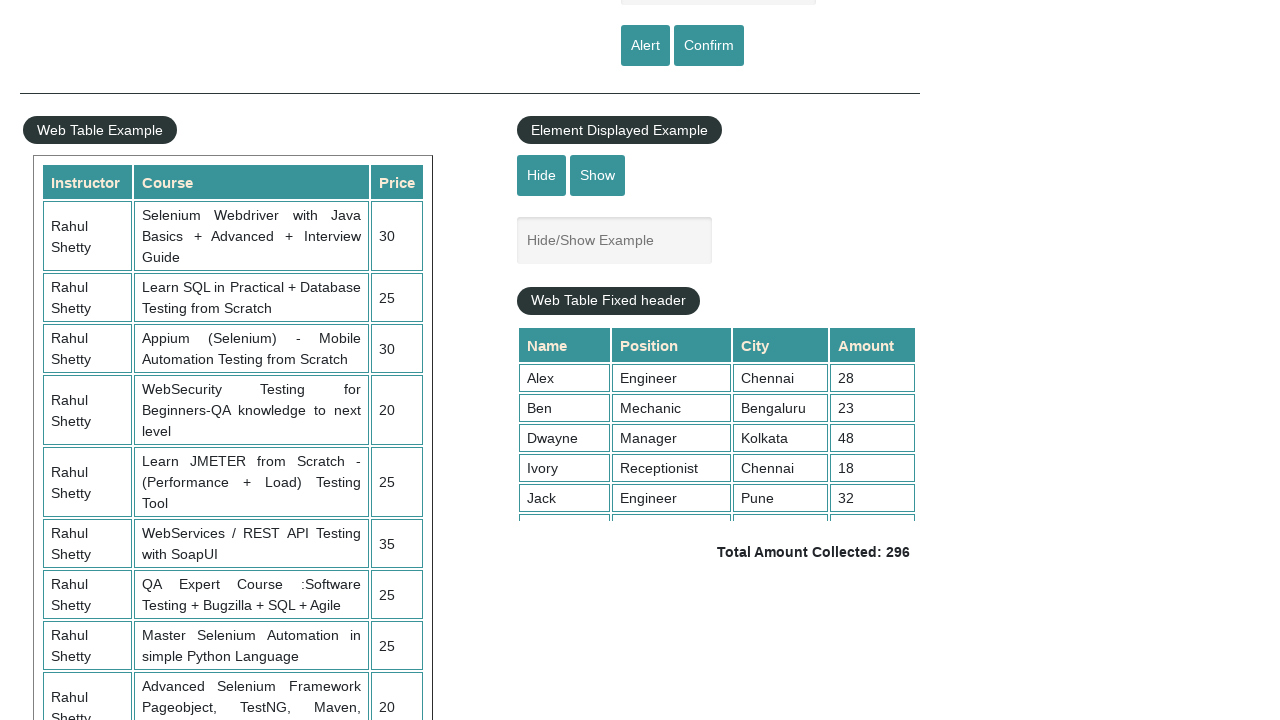

Waited 3 seconds for scroll to complete
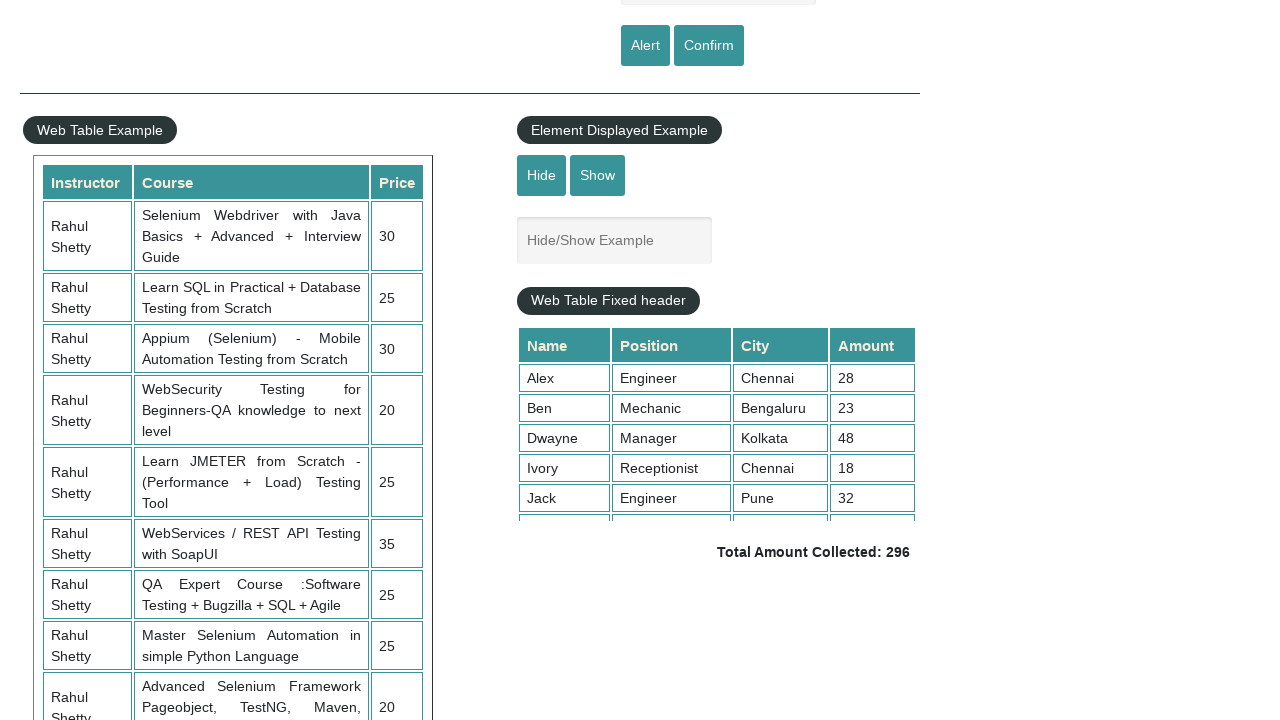

Scrolled within the fixed header table to position 5000
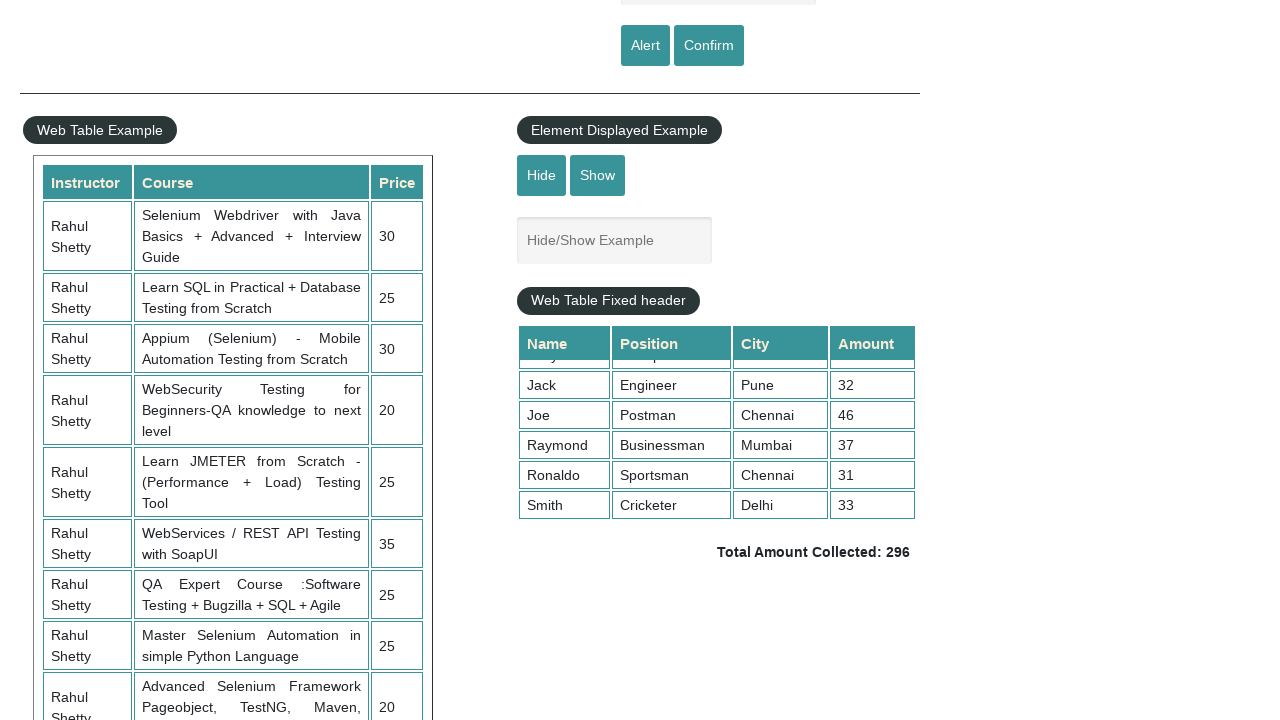

Retrieved all values from the 4th column of the table
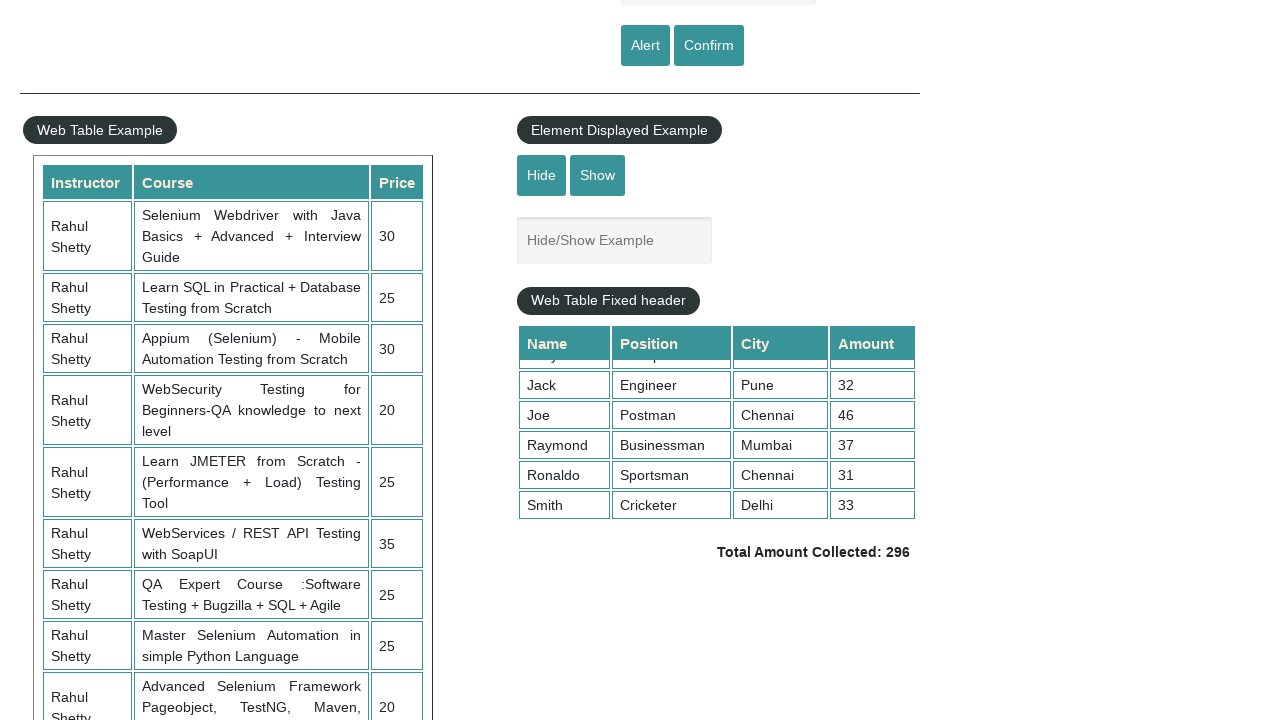

Calculated sum of column values: 296
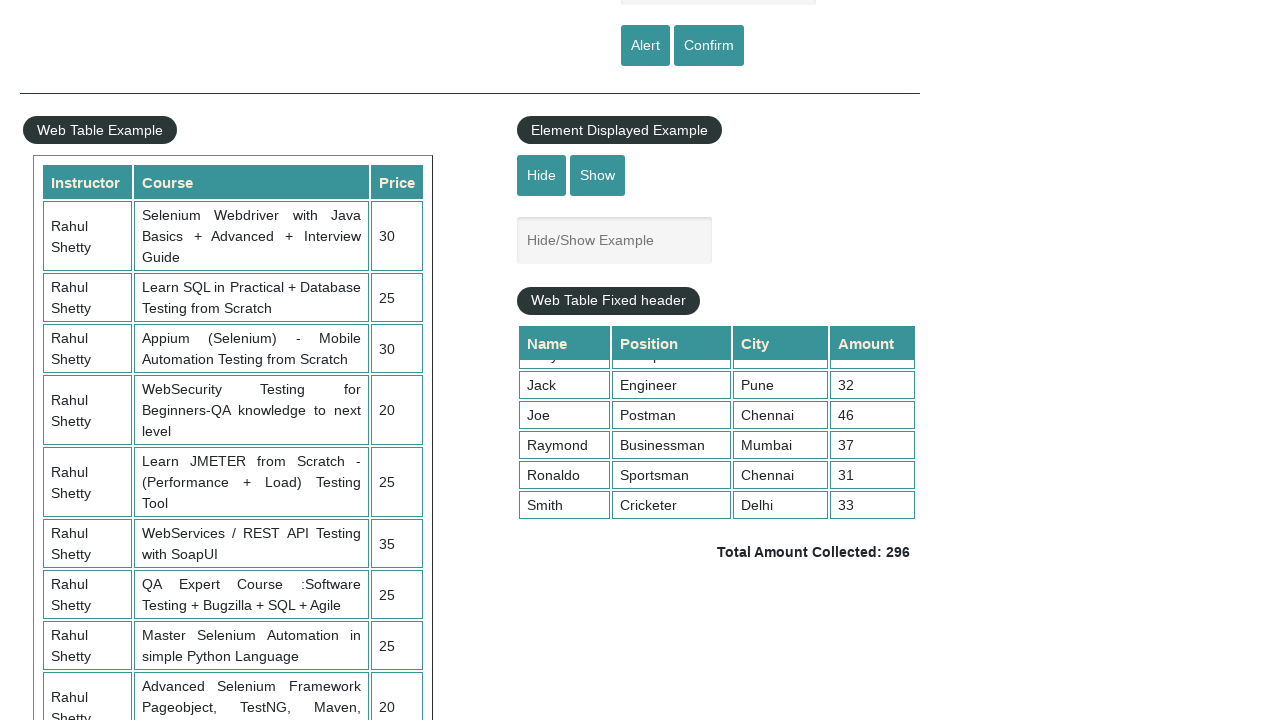

Set expected sum to 296
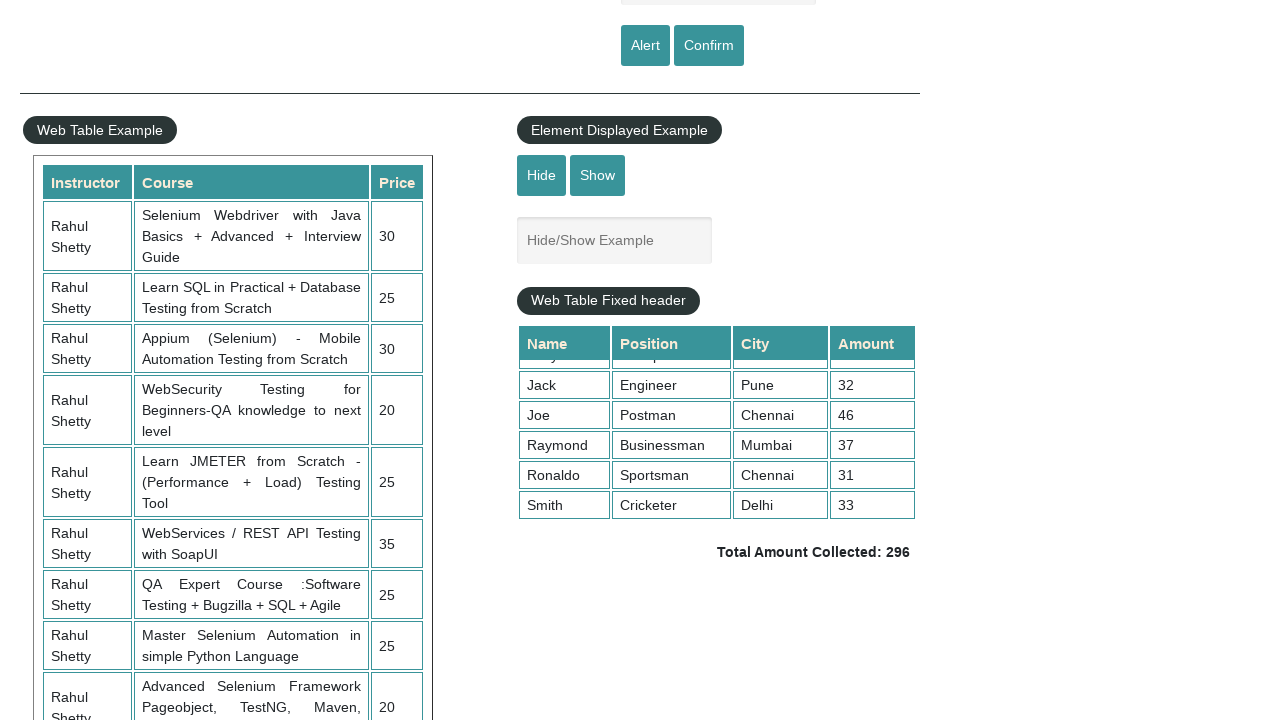

Verified calculated sum (296) matches expected sum (296)
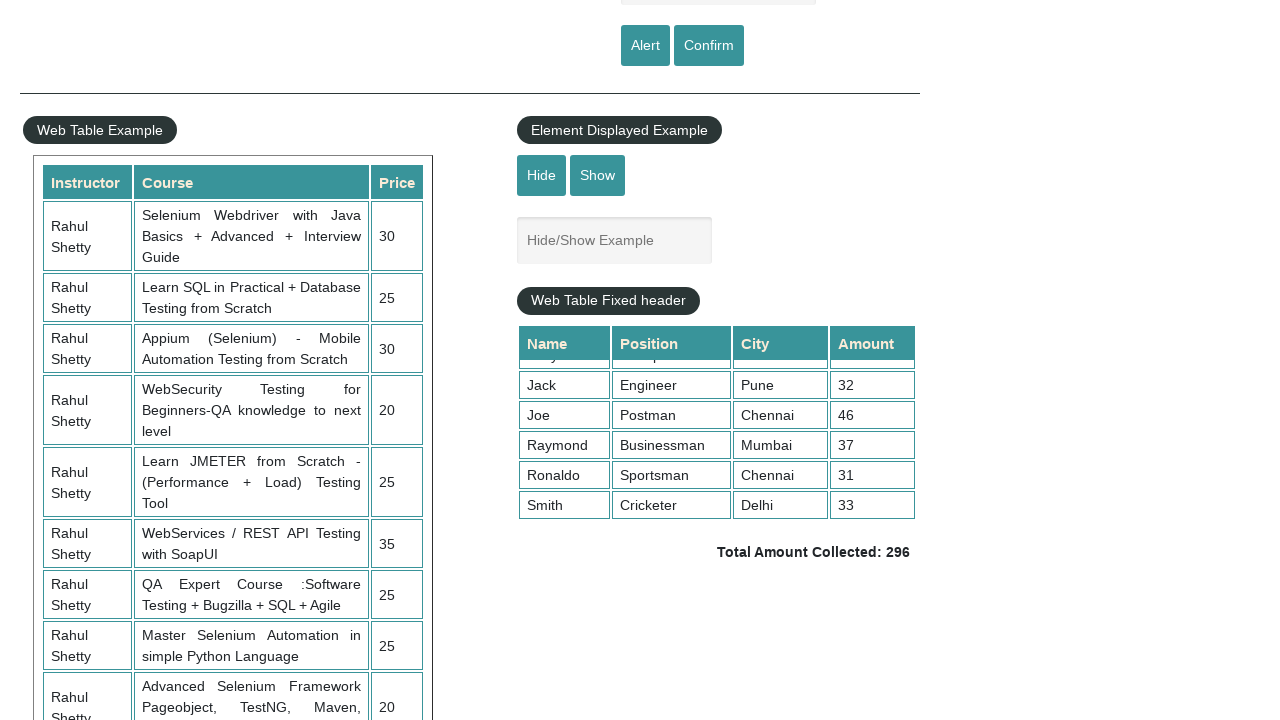

Retrieved displayed total amount from page
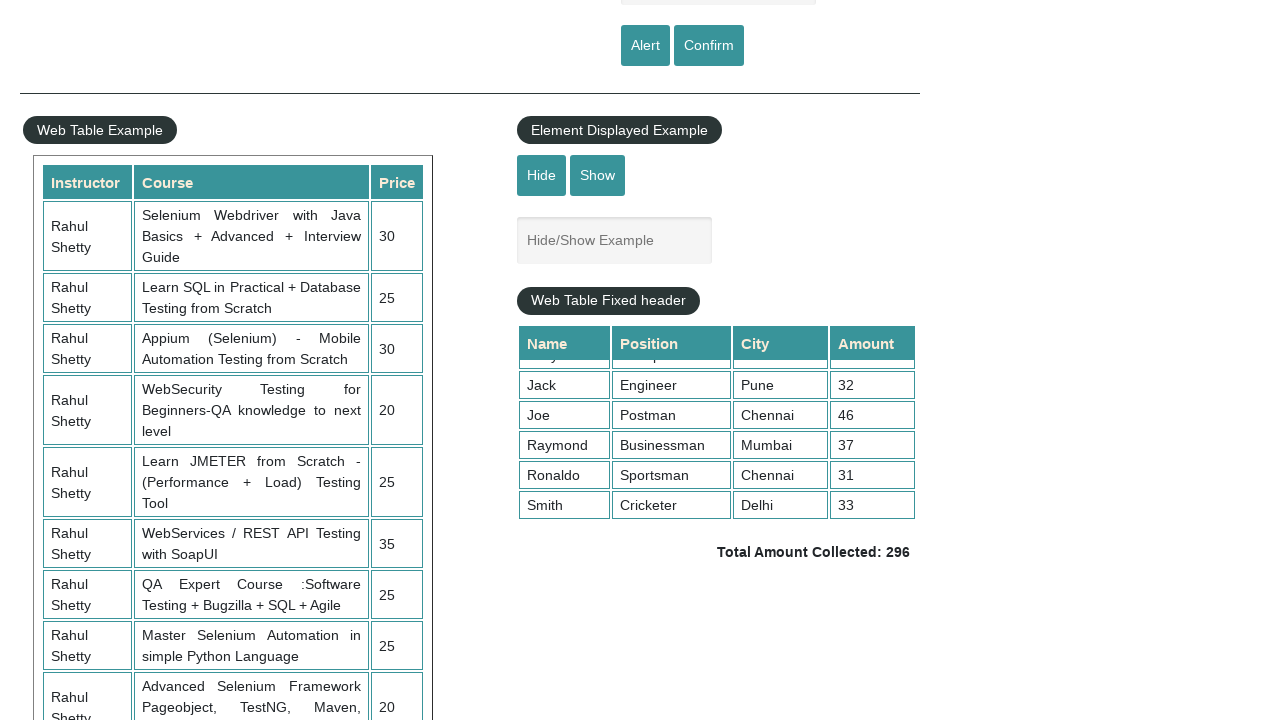

Parsed displayed total value: 296
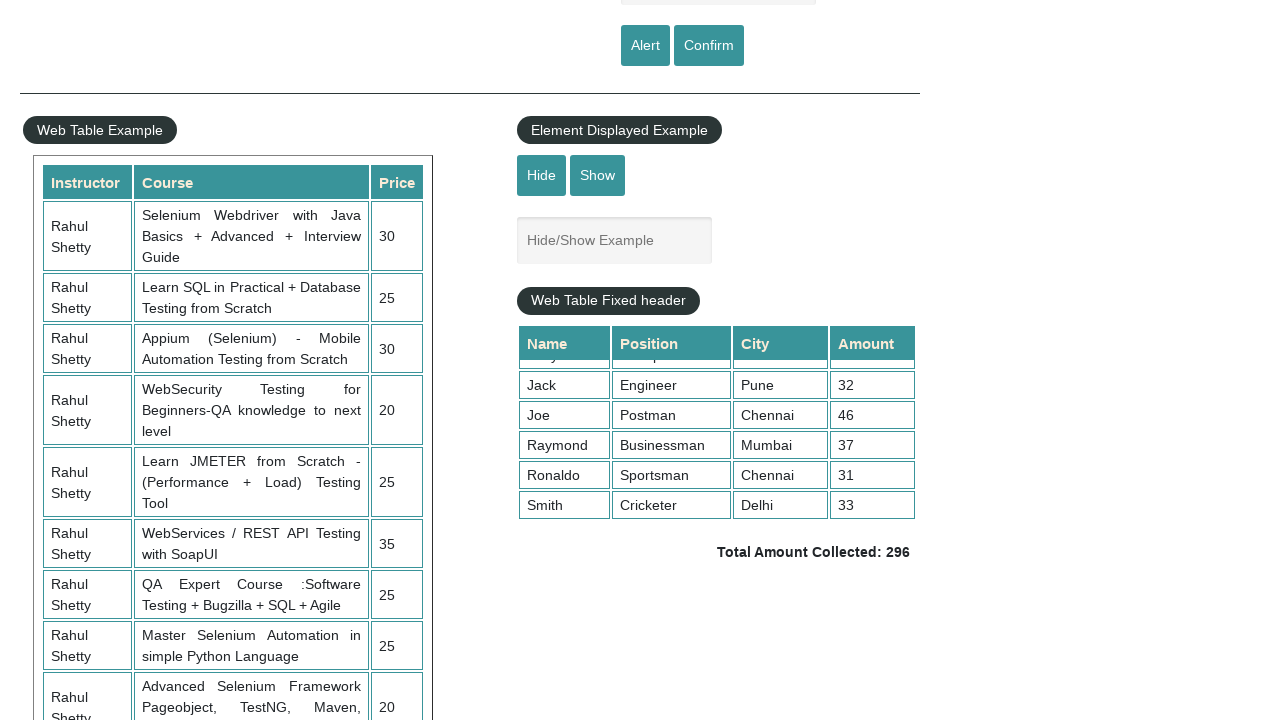

Verified displayed total (296) matches expected sum (296)
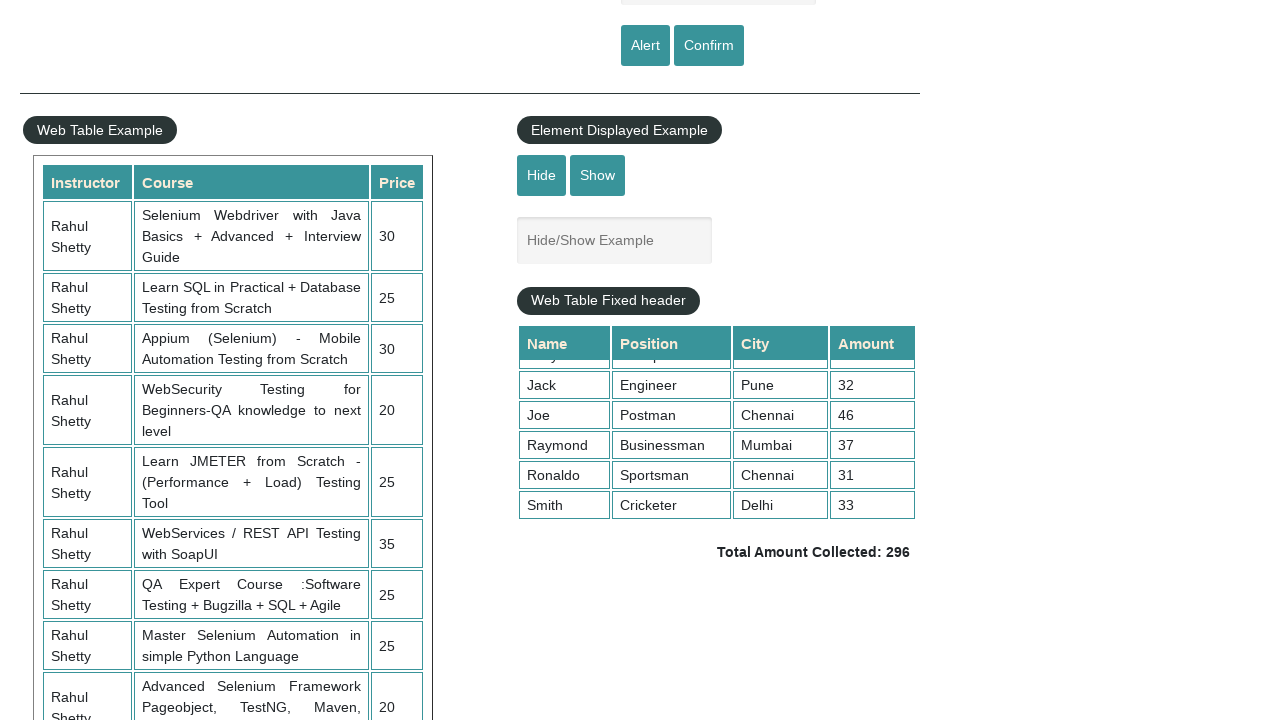

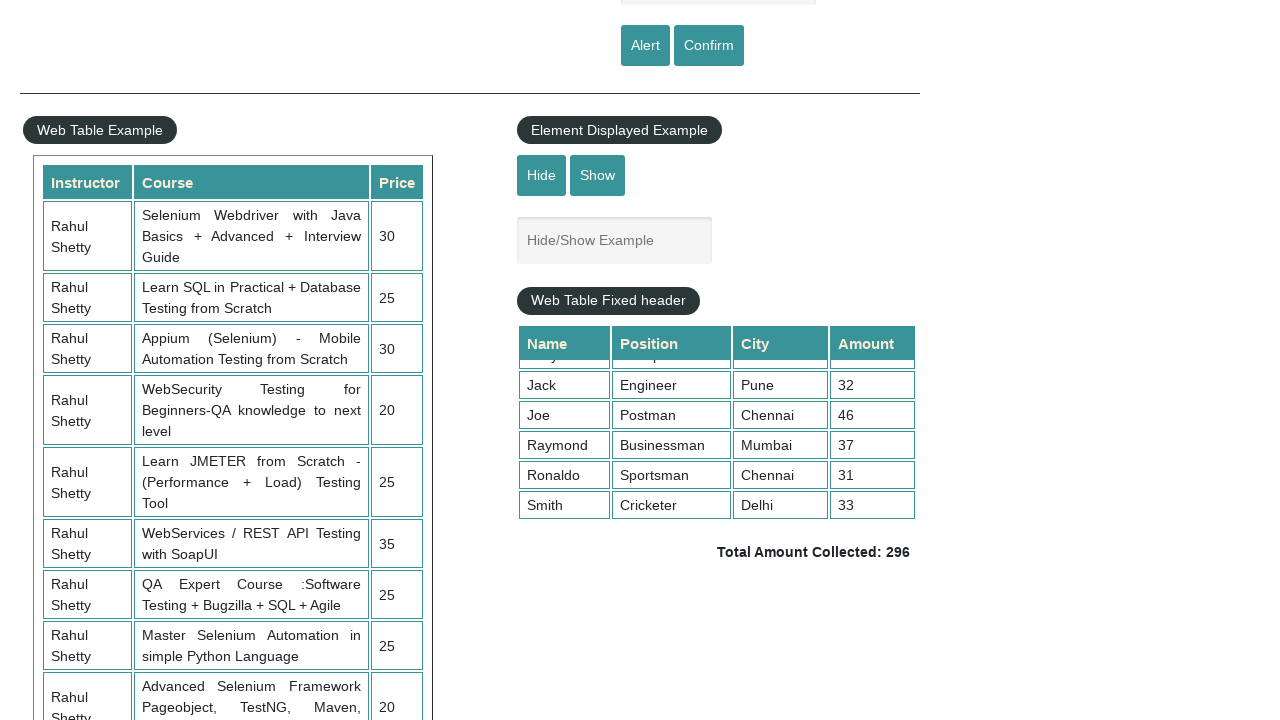